Tests keyboard key press functionality by sending the tab key without targeting a specific element and verifying the result displays the correct key pressed

Starting URL: http://the-internet.herokuapp.com/key_presses

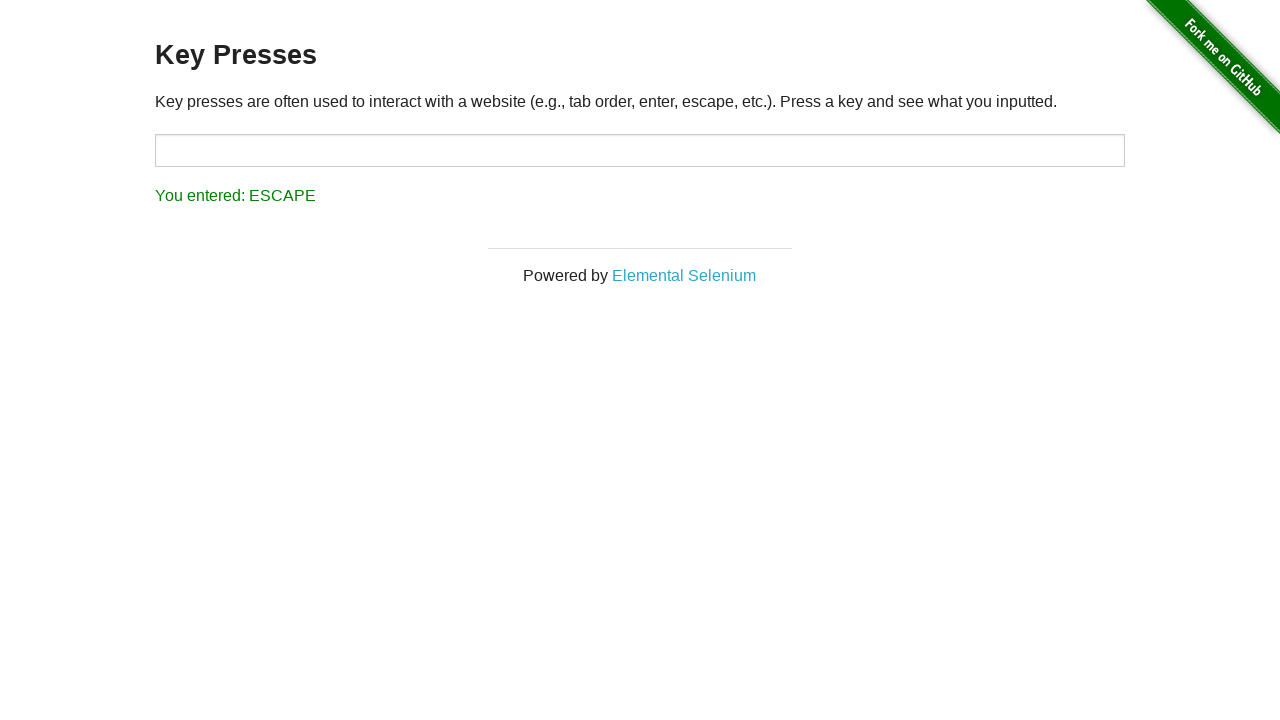

Pressed Tab key without targeting a specific element
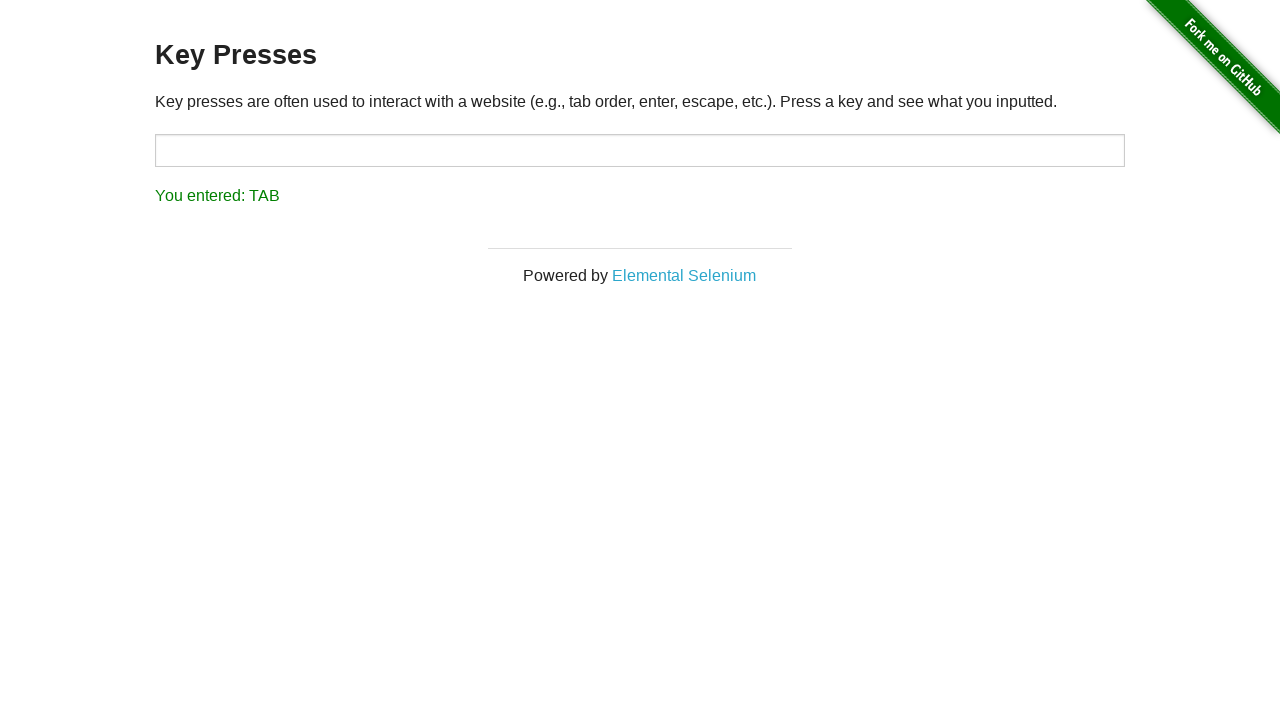

Verified result displays 'You entered: TAB'
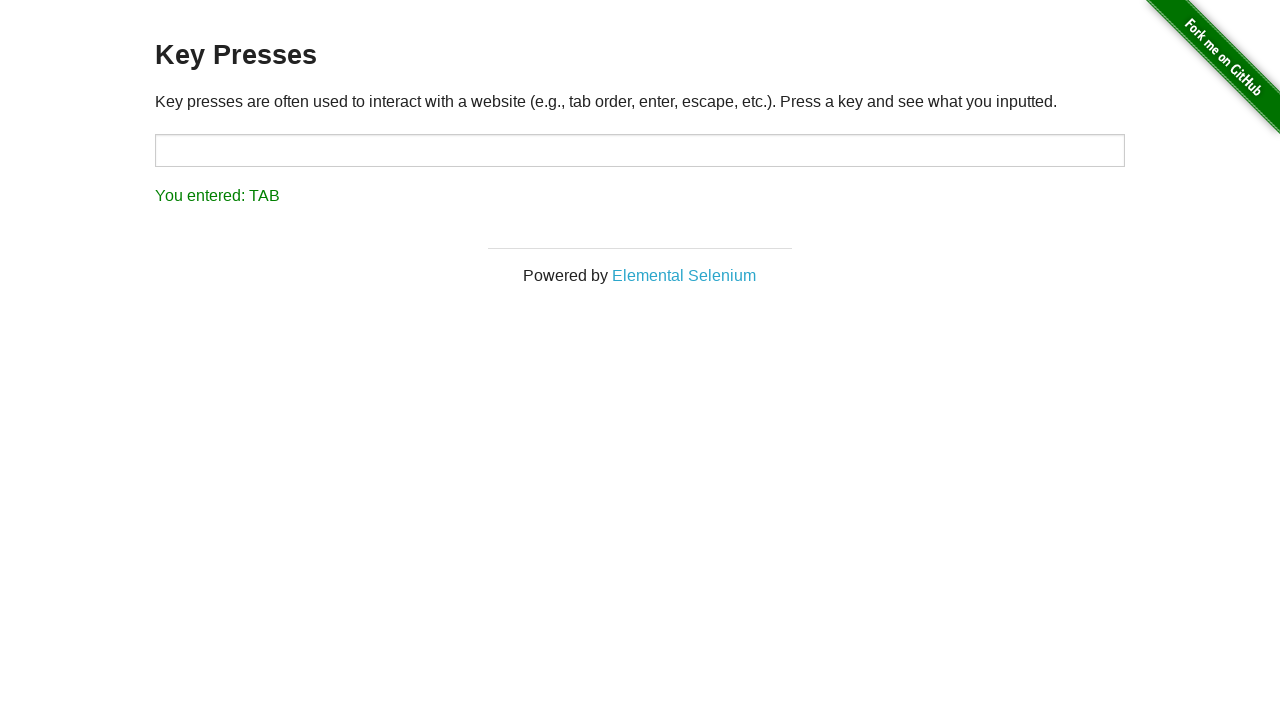

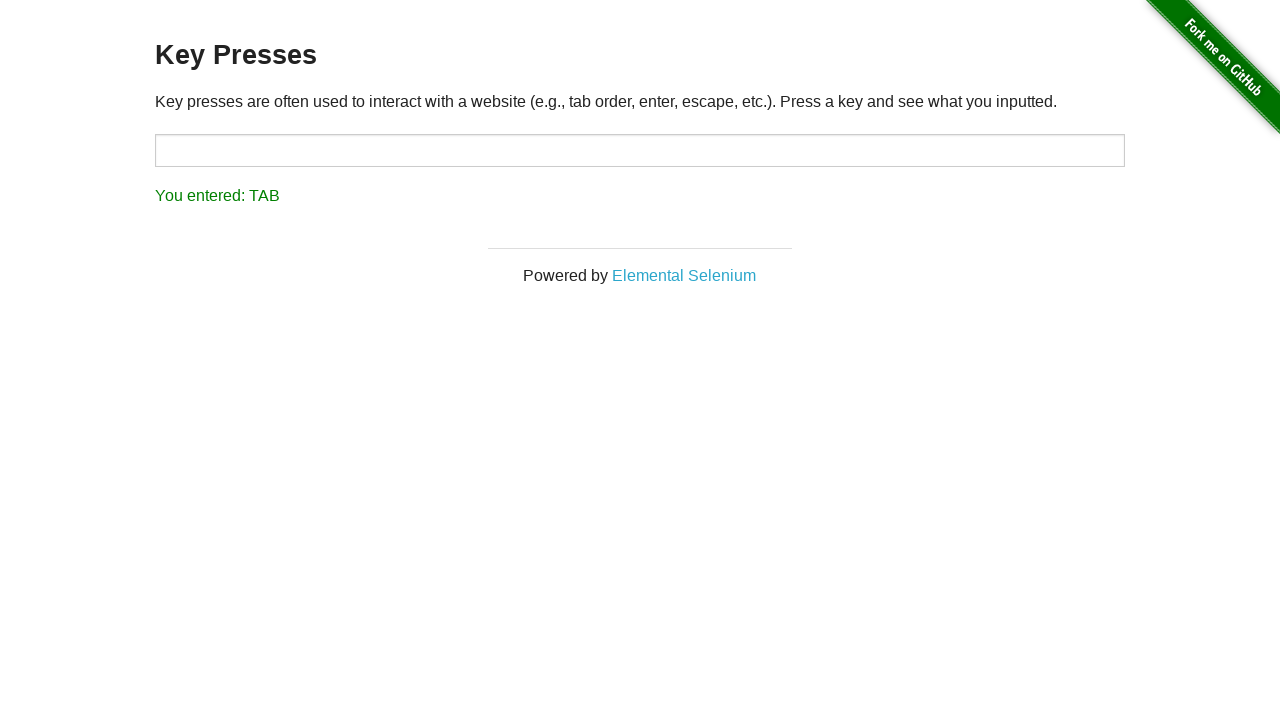